Tests the user registration flow on Parabank by clicking the Register link and filling out the complete registration form including personal details, address, and account credentials.

Starting URL: https://parabank.parasoft.com/parabank/index.htm

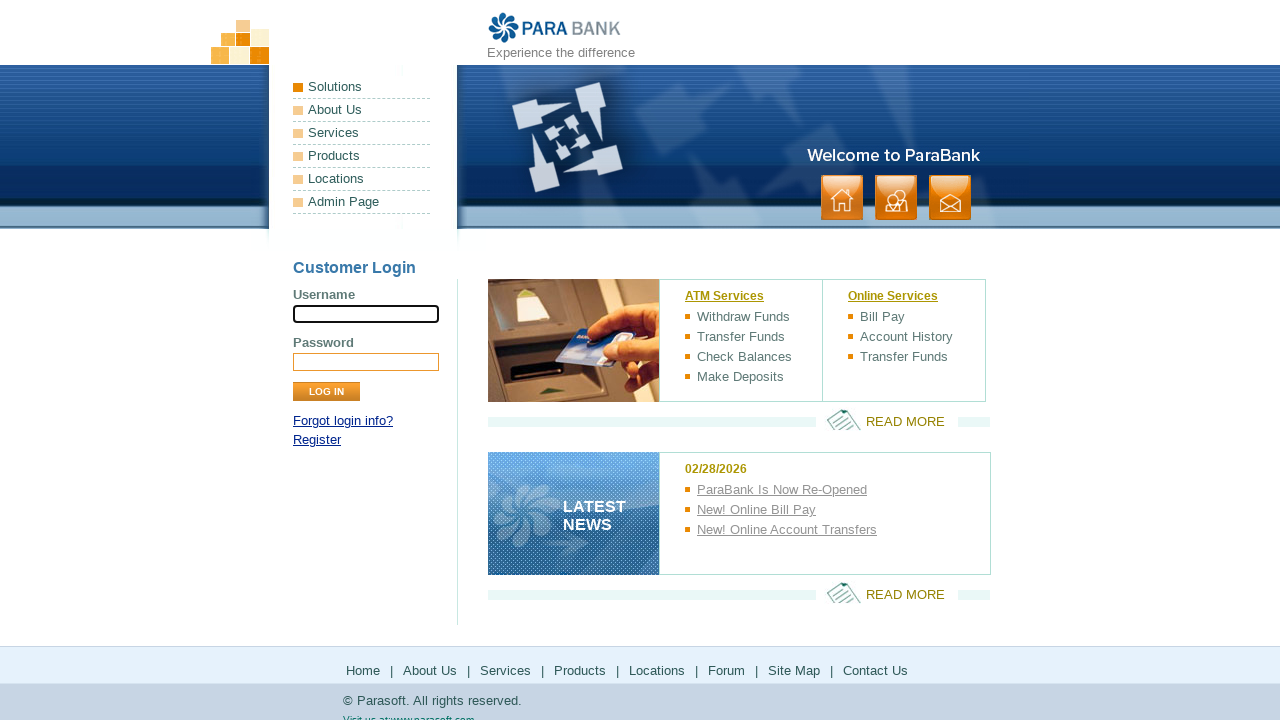

Clicked Register link at (317, 440) on text=Register
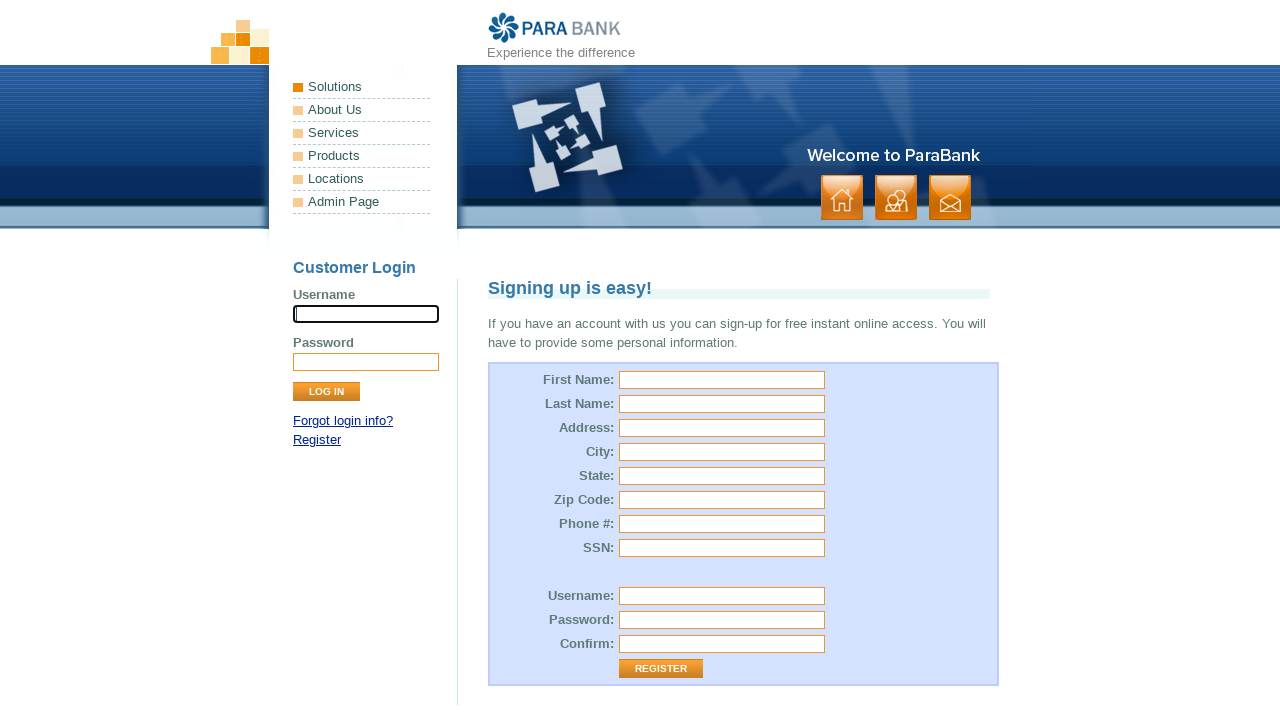

Filled first name field with 'Nes' on #customer\.firstName
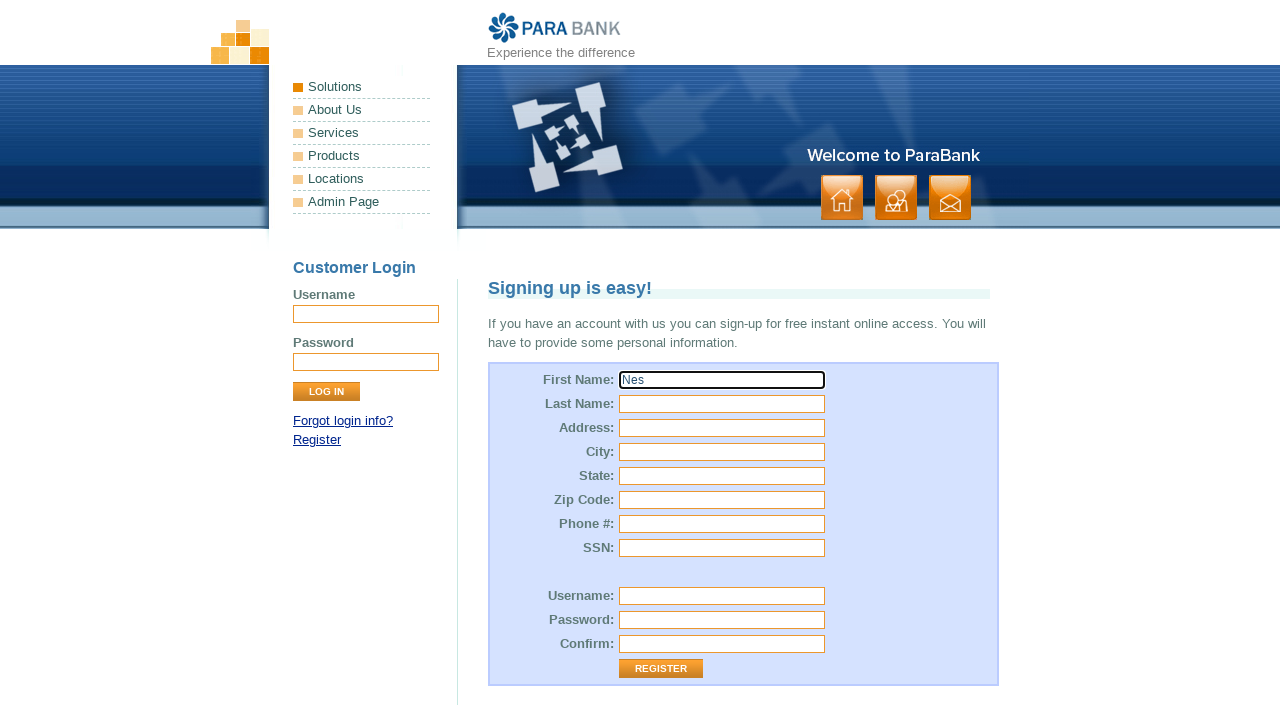

Filled last name field with 'Meh' on #customer\.lastName
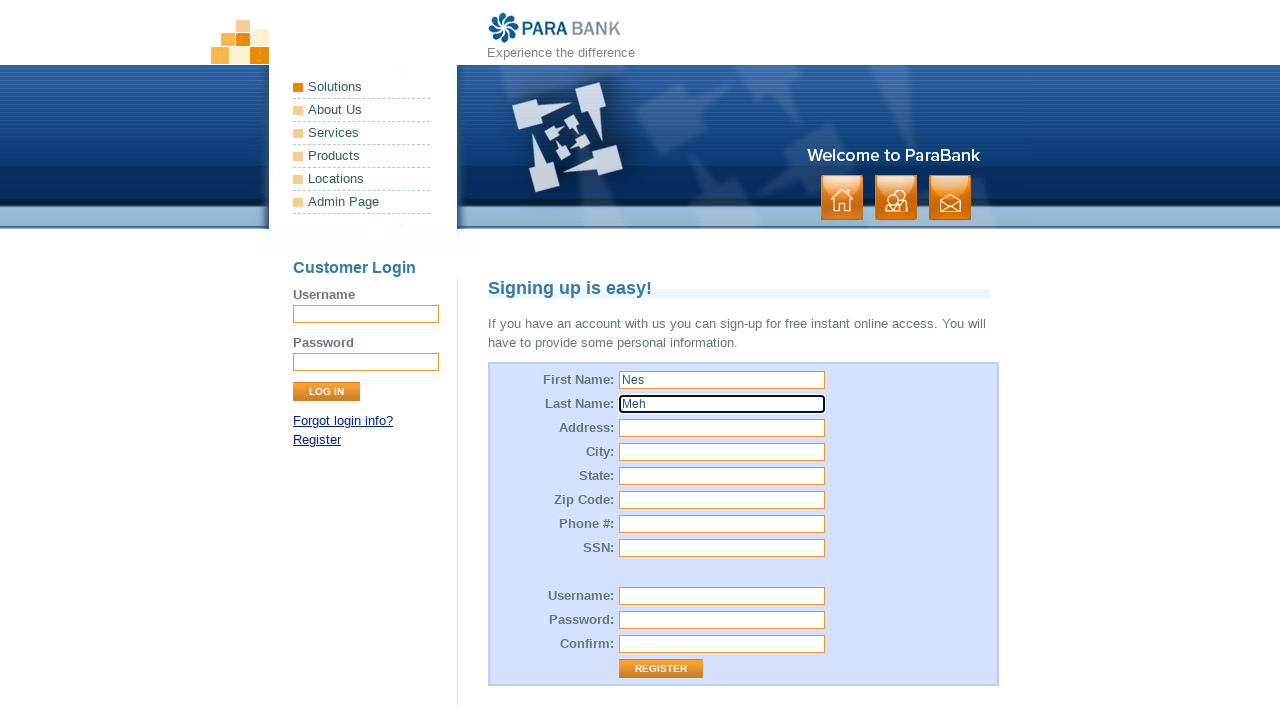

Filled street address with '35 str. No.24' on input[name='customer.address.street']
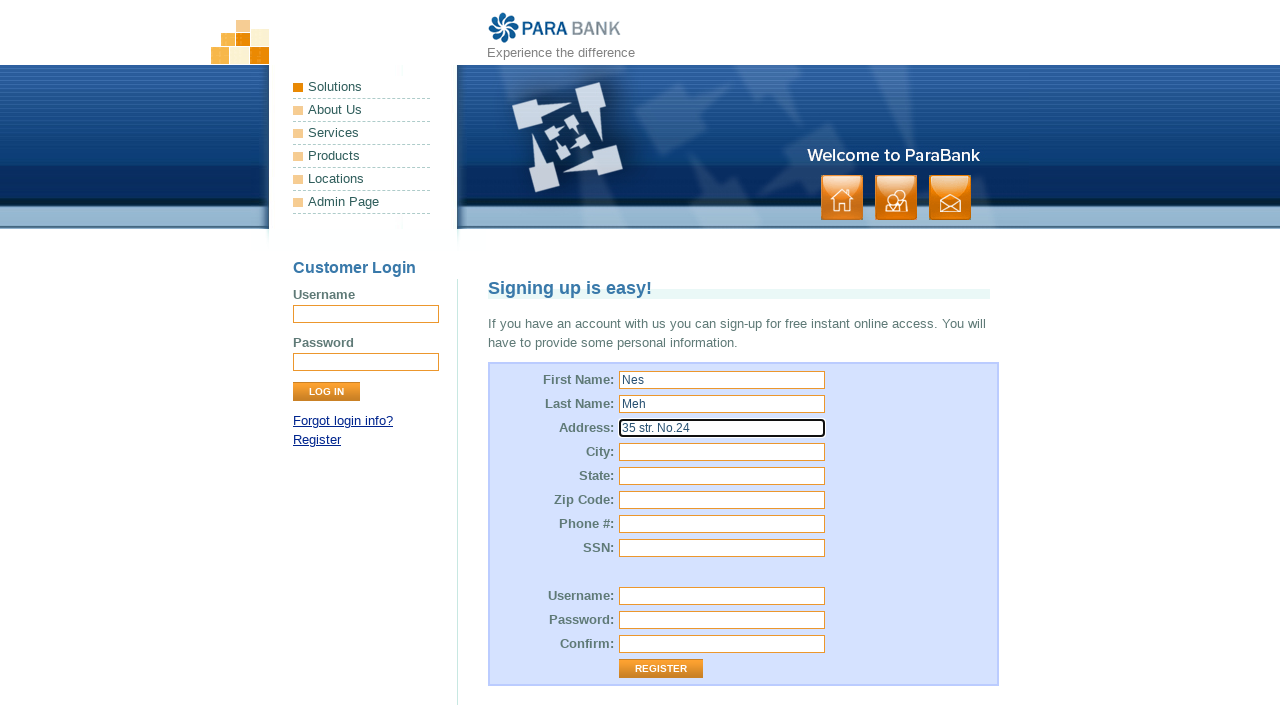

Filled city field with 'NYC' on #customer\.address\.city
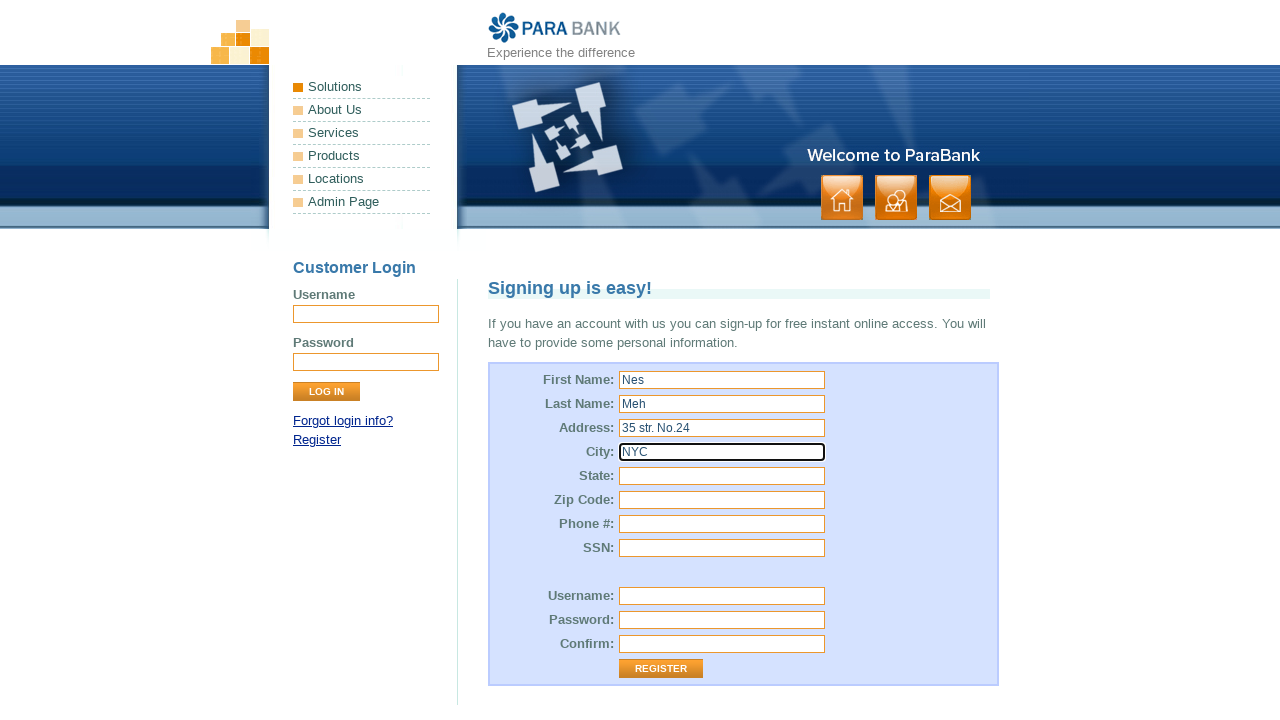

Filled state field with 'NY' on #customer\.address\.state
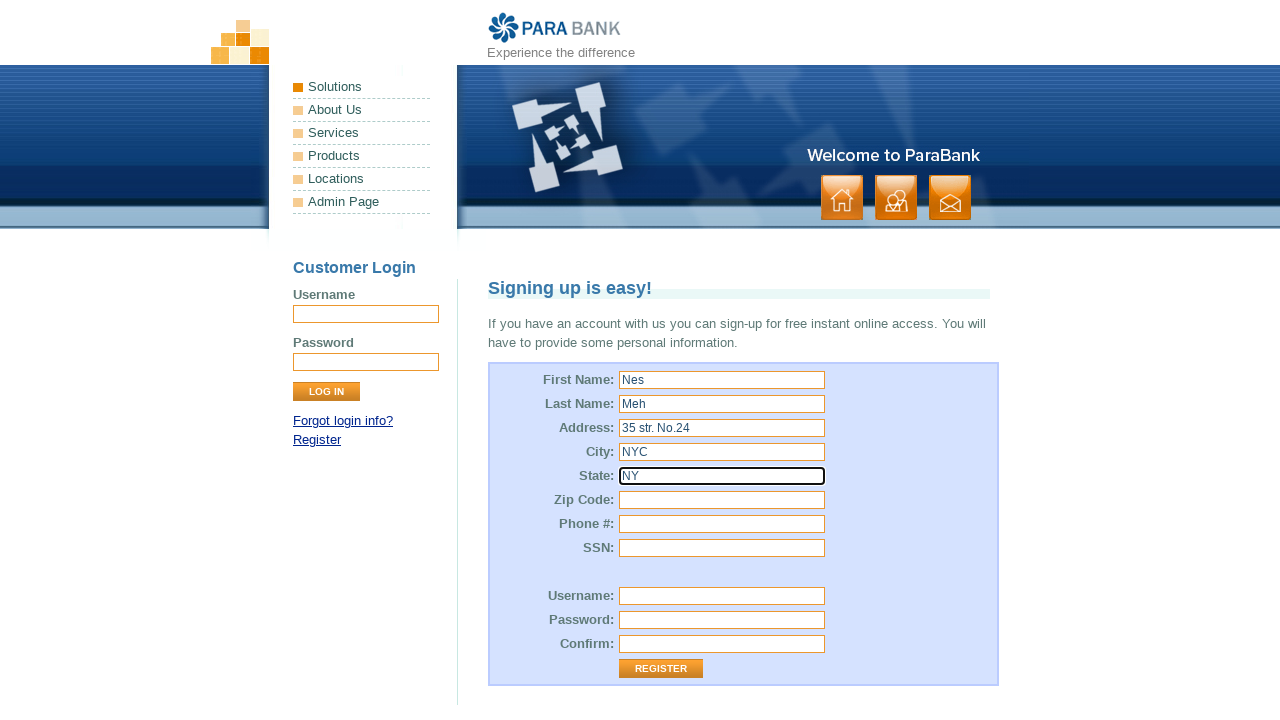

Filled zip code field with '654321' on #customer\.address\.zipCode
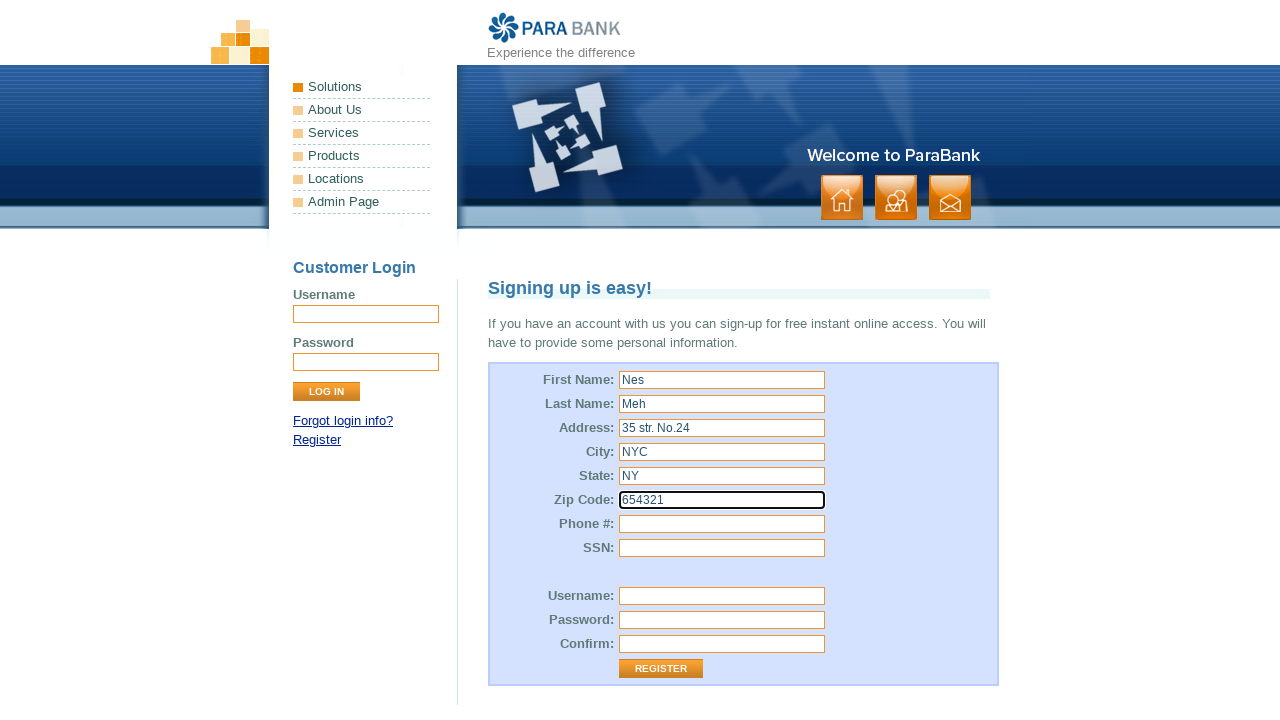

Filled phone number field with '7036985421' on input[name='customer.phoneNumber']
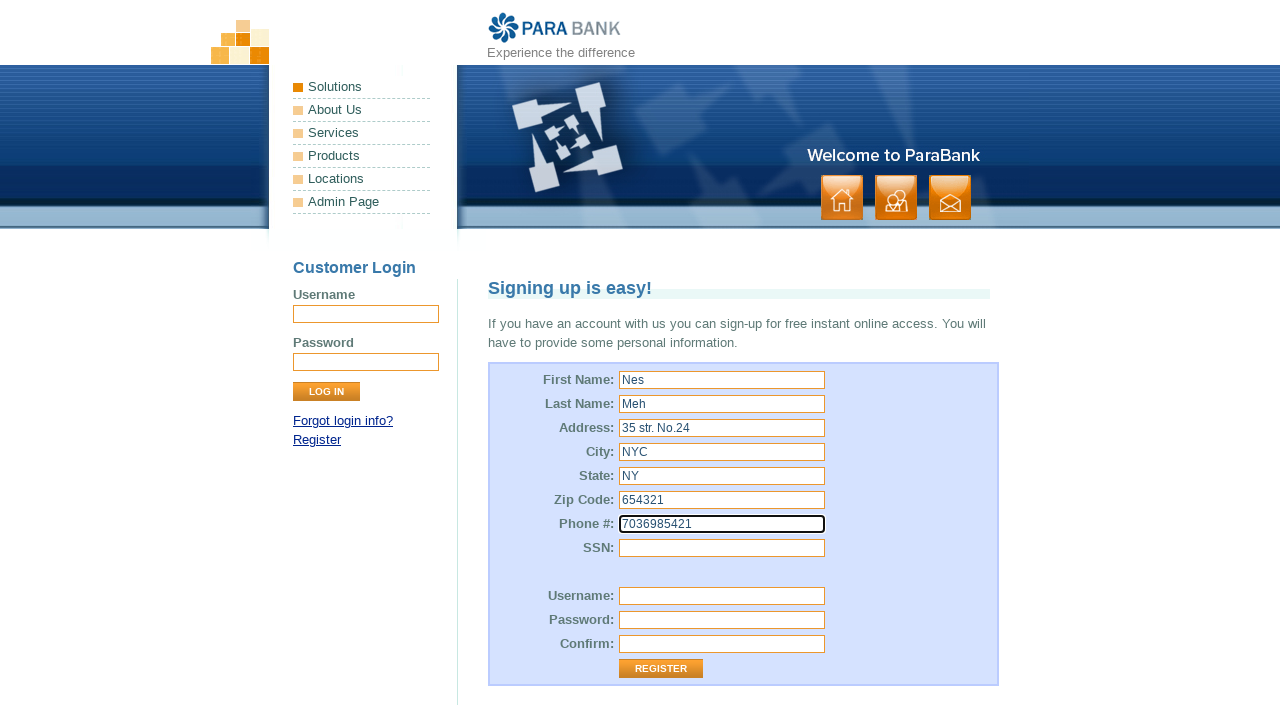

Filled SSN field with '68952' on input[name='customer.ssn']
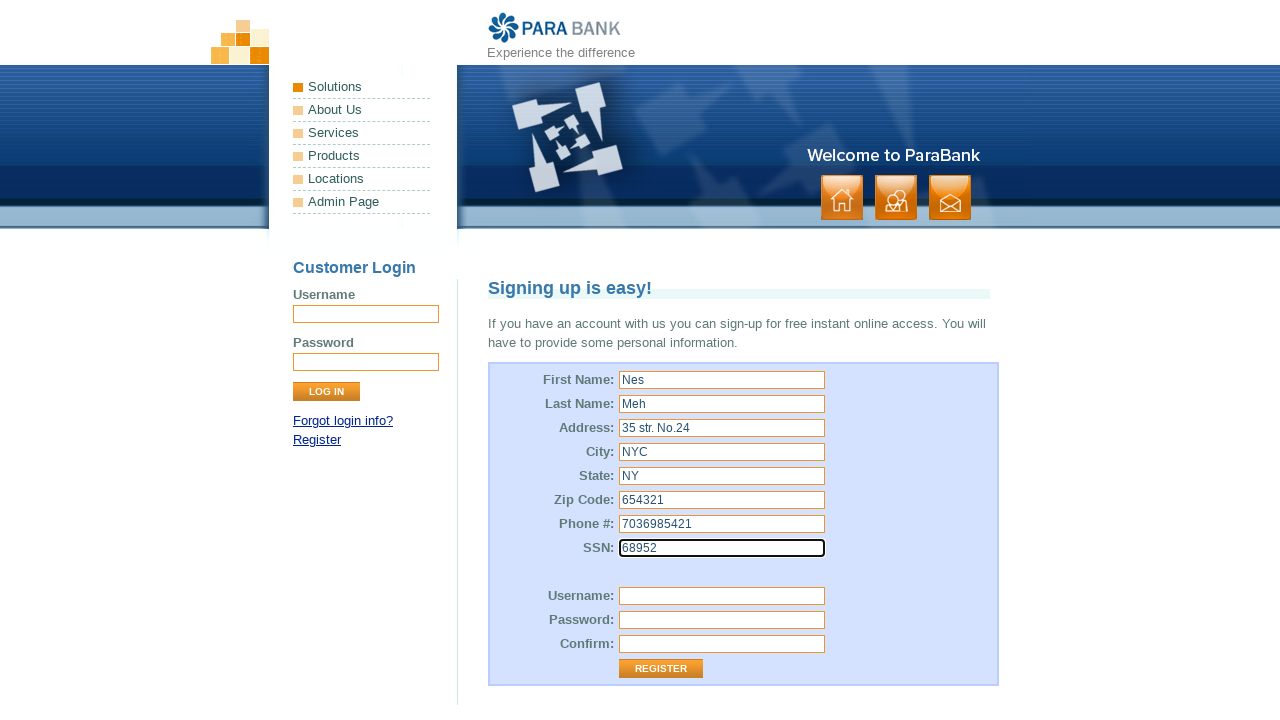

Filled username field with 'testuser_87432' on #customer\.username
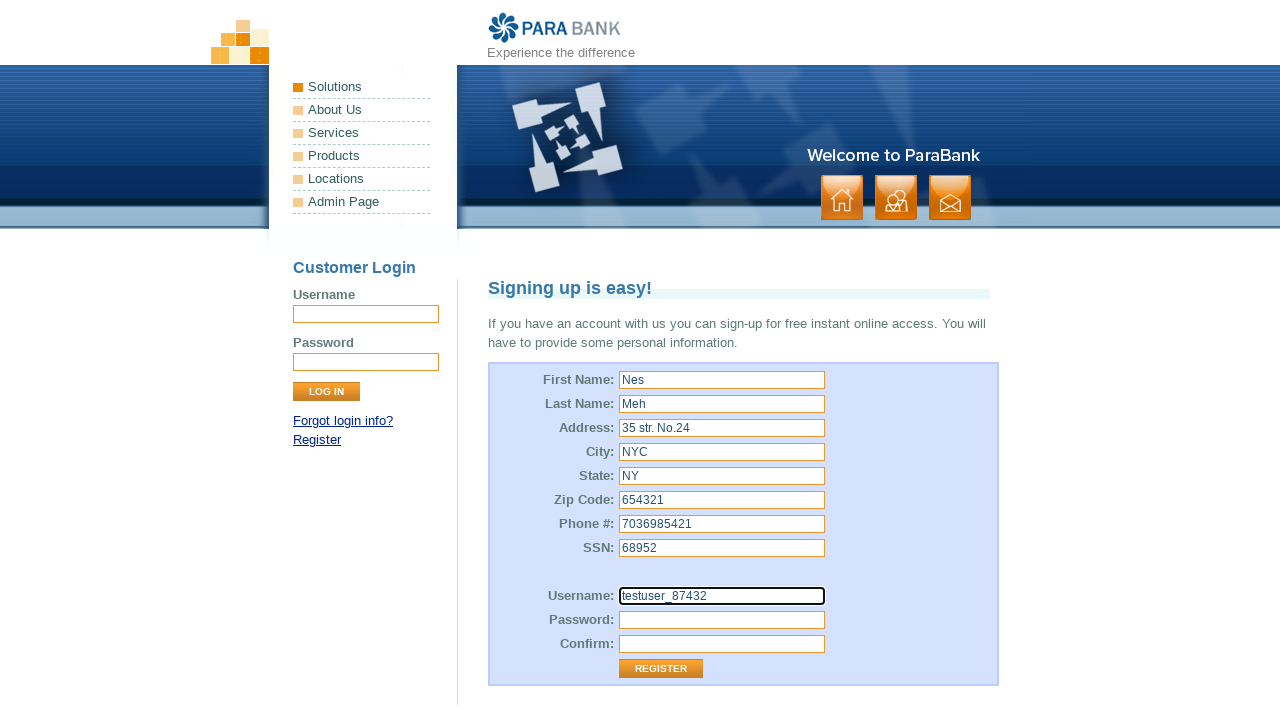

Filled password field with 'SecurePass789' on #customer\.password
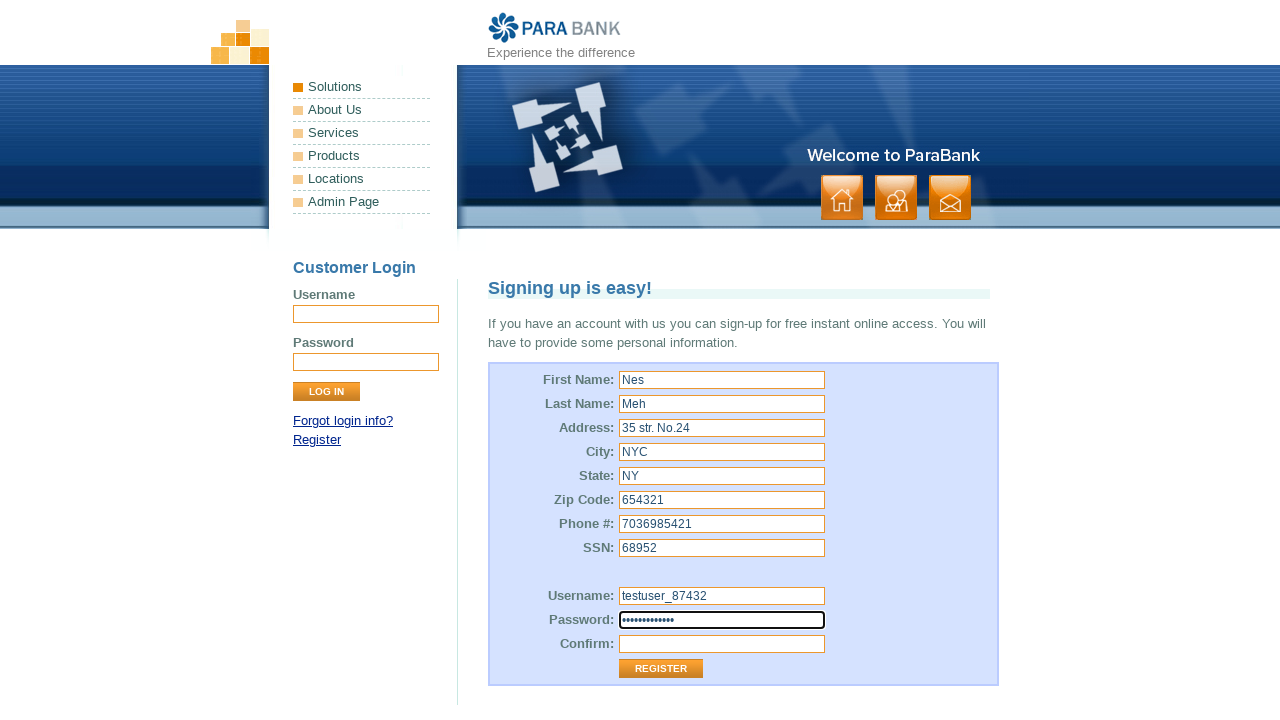

Filled repeated password field with 'SecurePass789' on #repeatedPassword
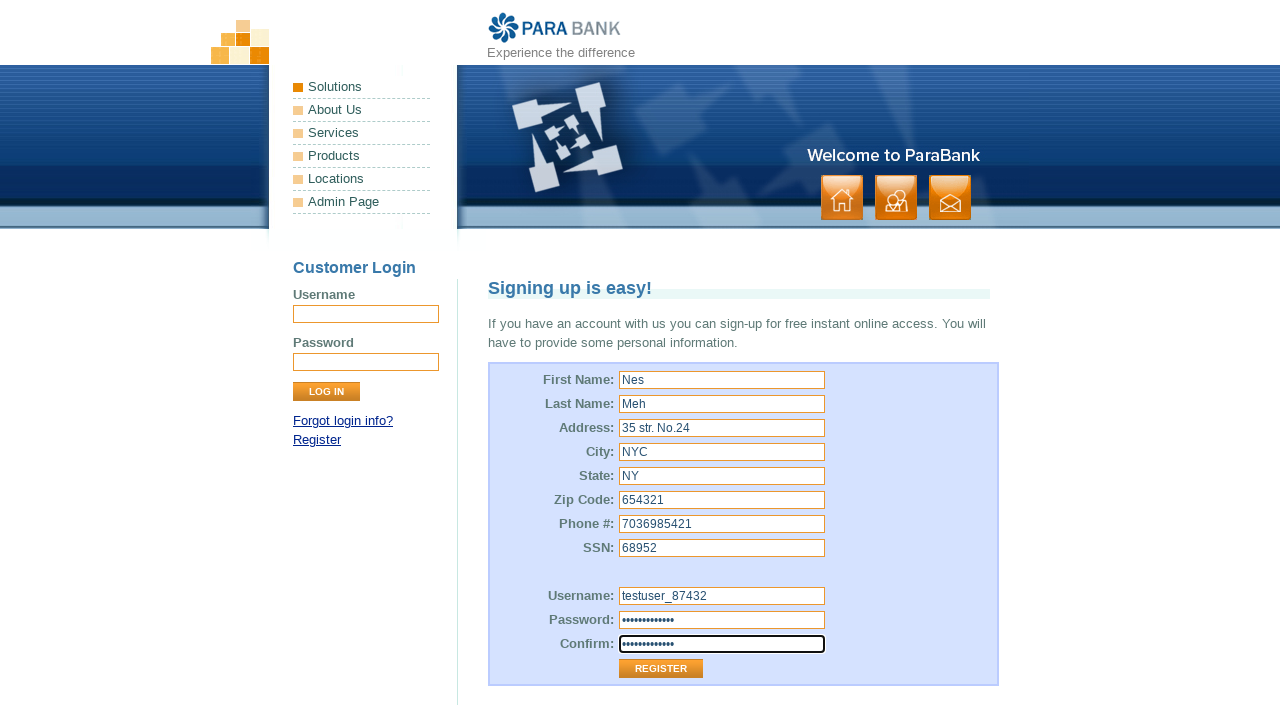

Clicked submit button to register at (896, 198) on .button
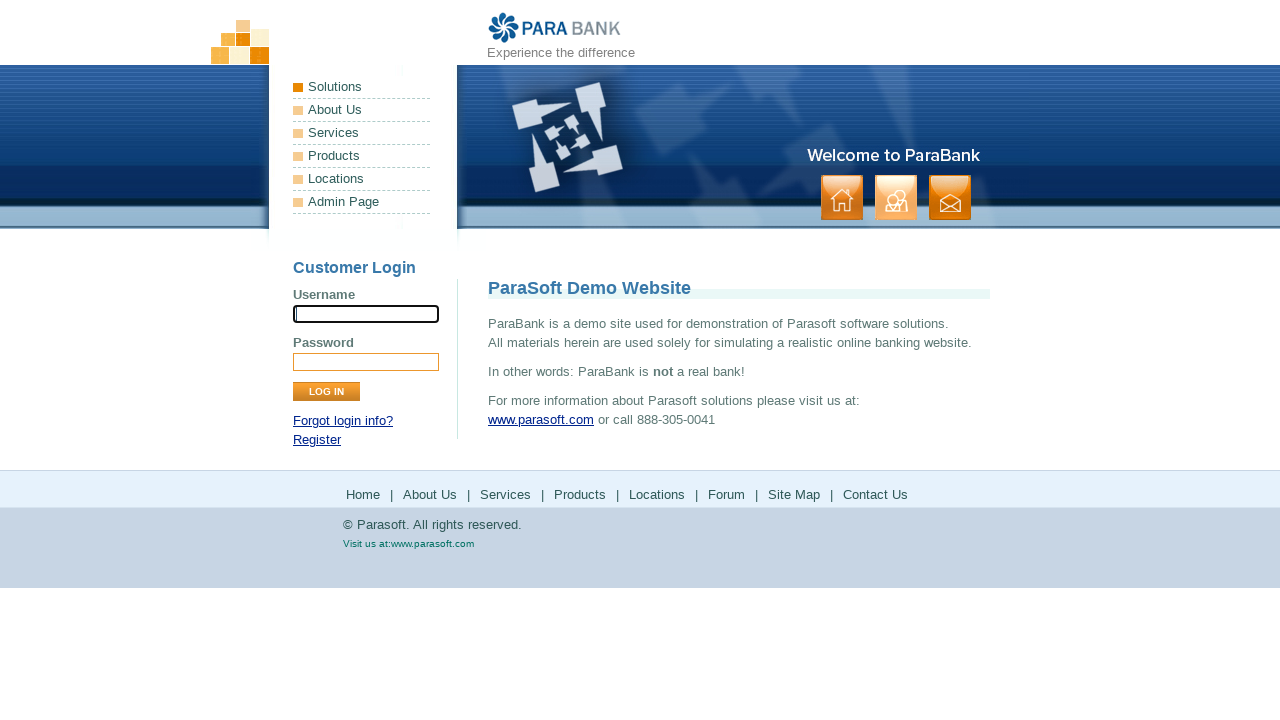

Waited 2 seconds for registration to complete
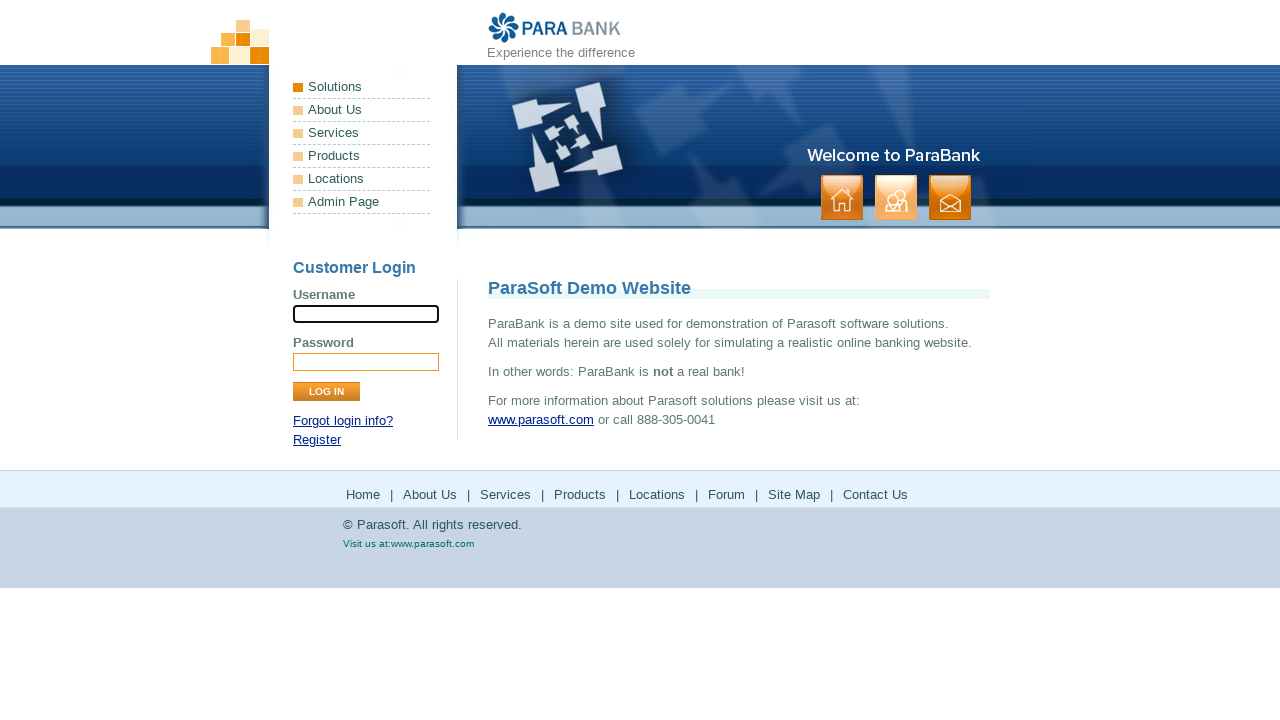

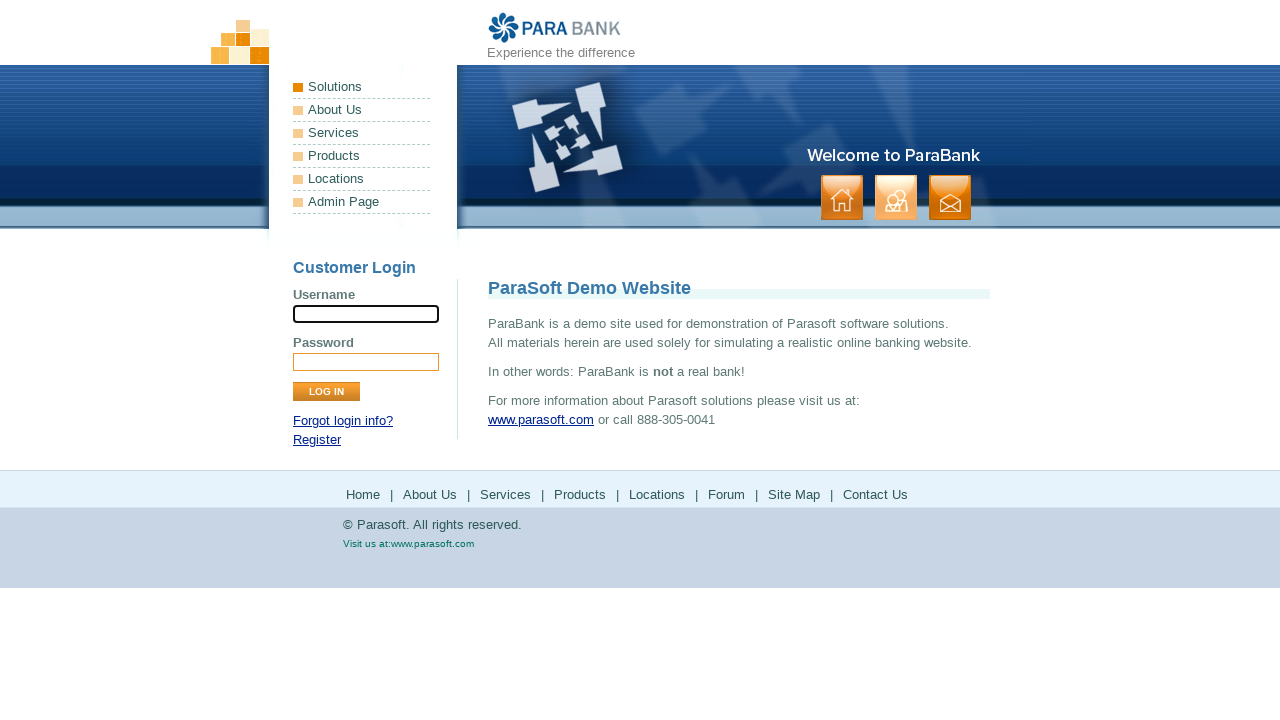